Tests filtering to display only completed items by clicking the Completed link.

Starting URL: https://demo.playwright.dev/todomvc

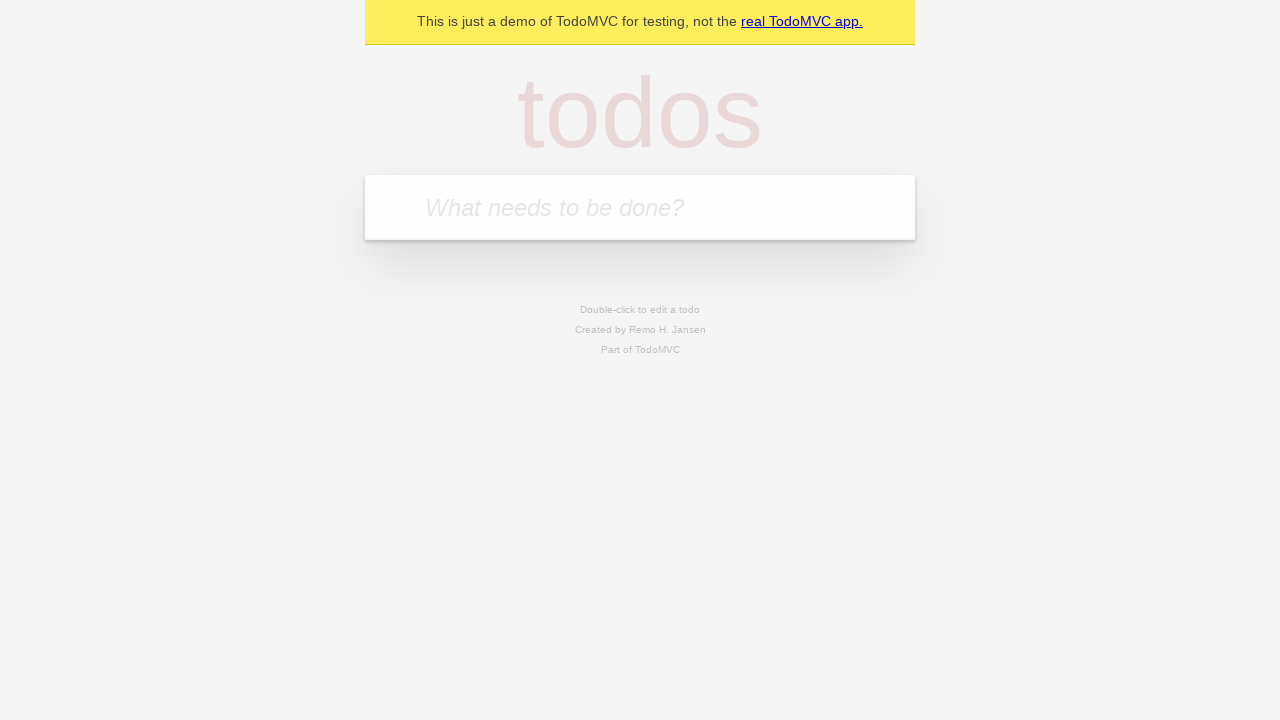

Filled todo input with 'buy some cheese' on internal:attr=[placeholder="What needs to be done?"i]
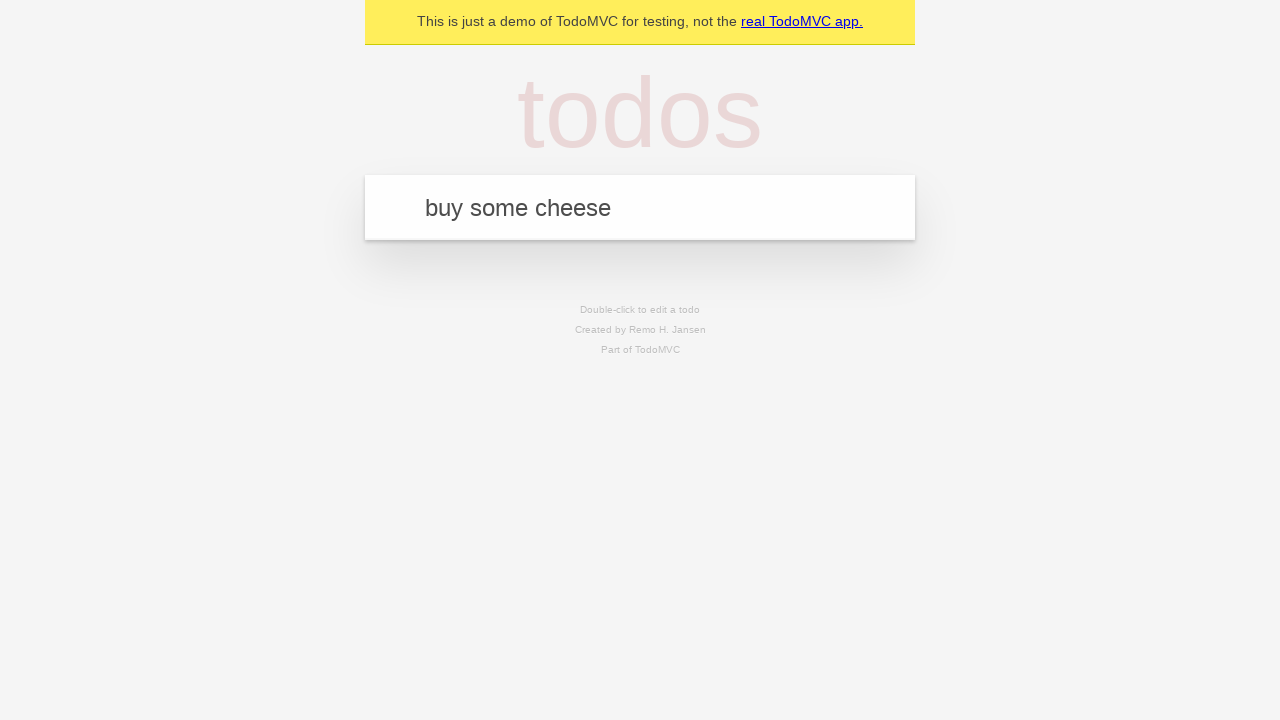

Pressed Enter to add first todo item on internal:attr=[placeholder="What needs to be done?"i]
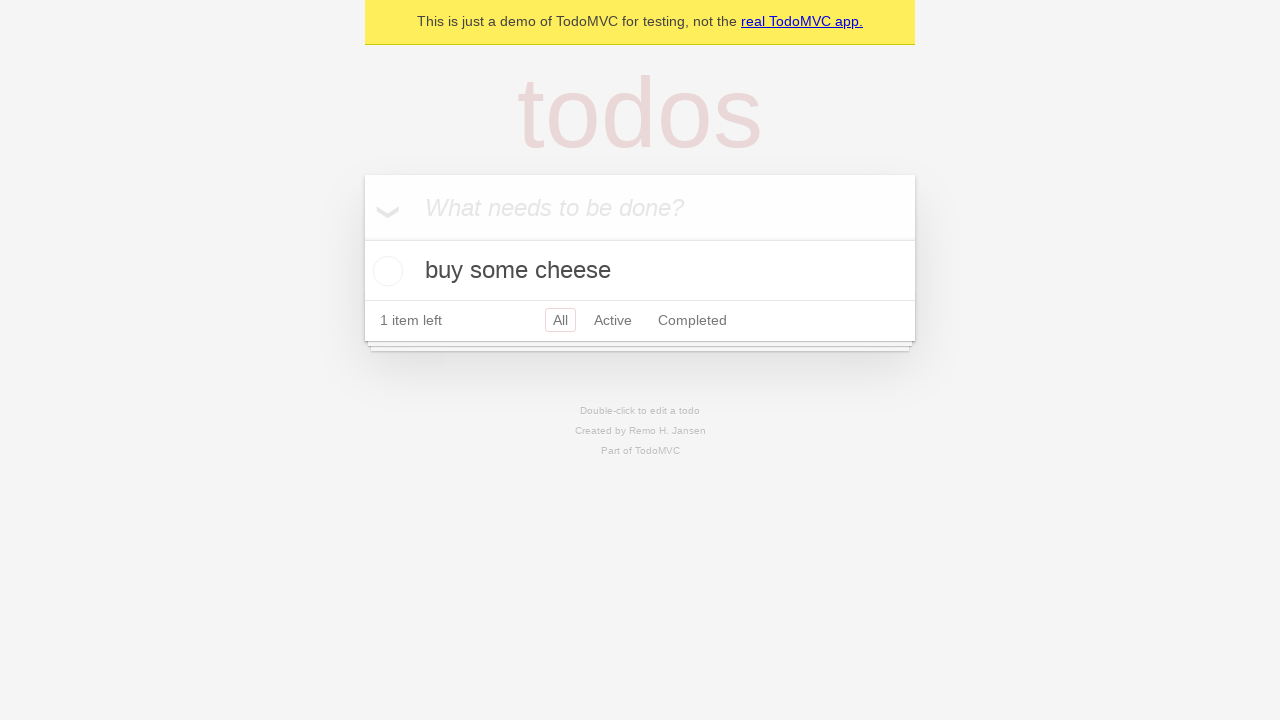

Filled todo input with 'feed the cat' on internal:attr=[placeholder="What needs to be done?"i]
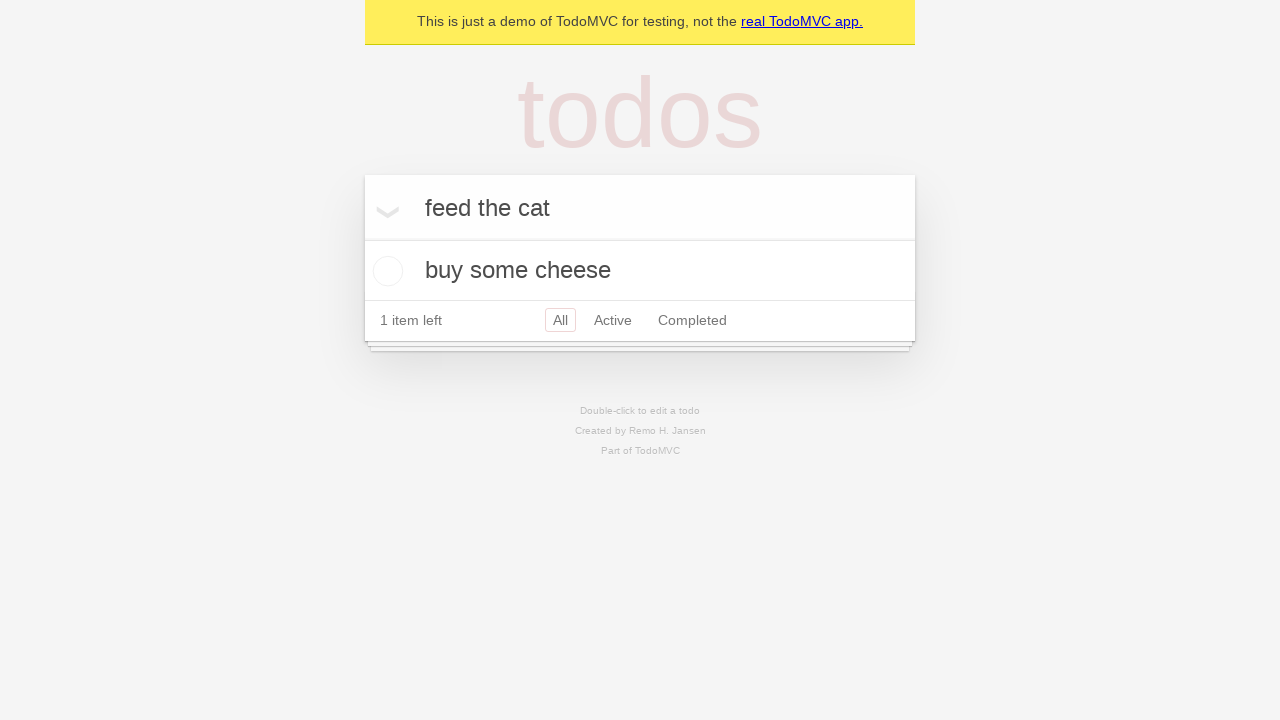

Pressed Enter to add second todo item on internal:attr=[placeholder="What needs to be done?"i]
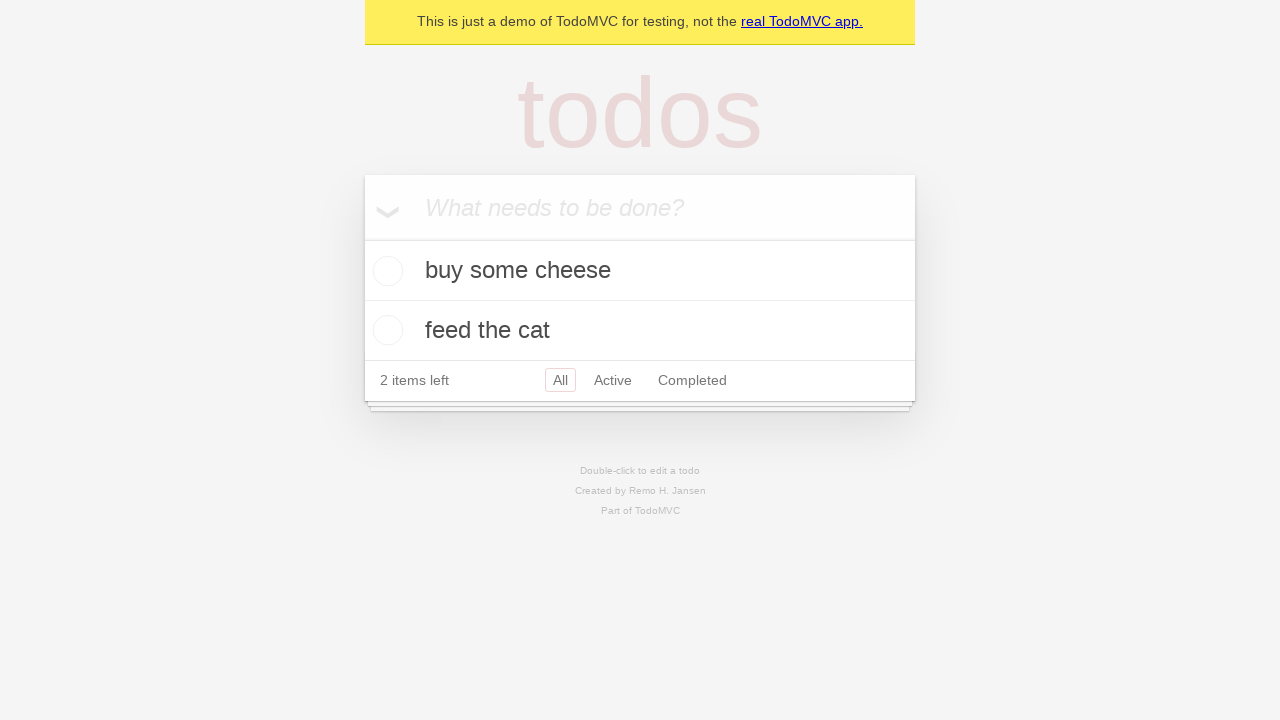

Filled todo input with 'book a doctors appointment' on internal:attr=[placeholder="What needs to be done?"i]
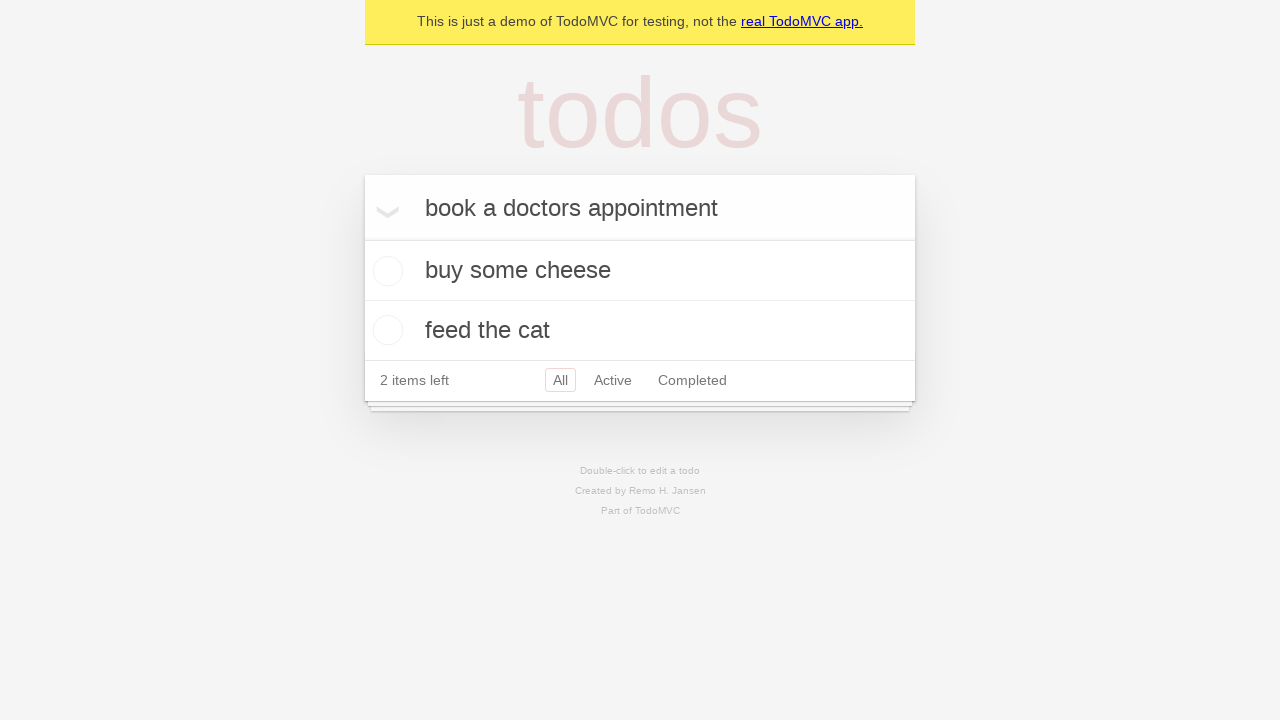

Pressed Enter to add third todo item on internal:attr=[placeholder="What needs to be done?"i]
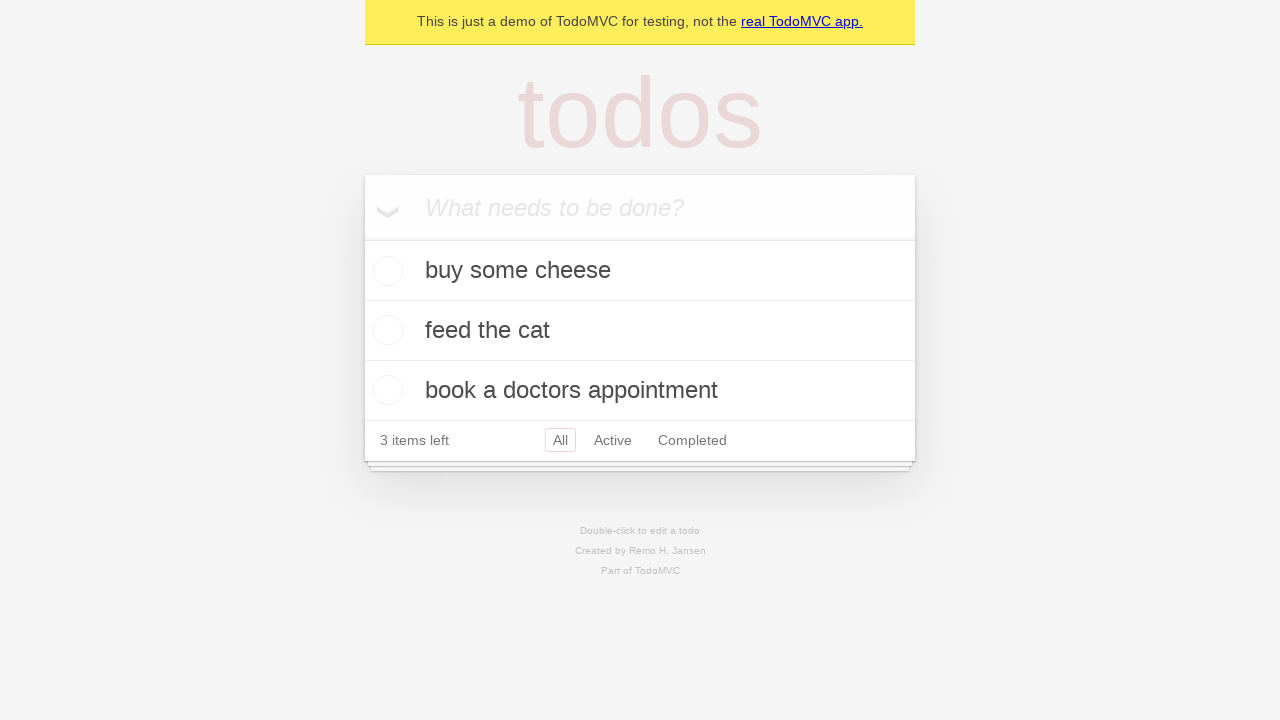

Checked the second todo item checkbox at (385, 330) on internal:testid=[data-testid="todo-item"s] >> nth=1 >> internal:role=checkbox
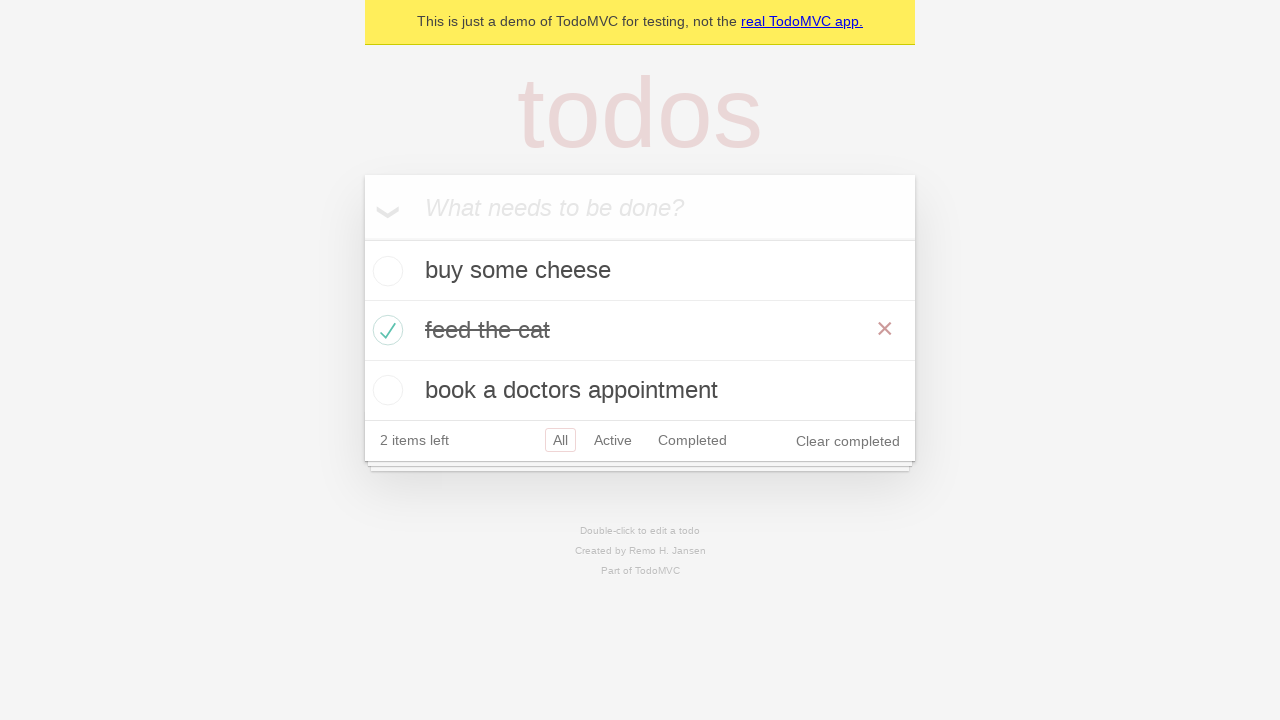

Clicked Completed filter link to display only completed items at (692, 440) on internal:role=link[name="Completed"i]
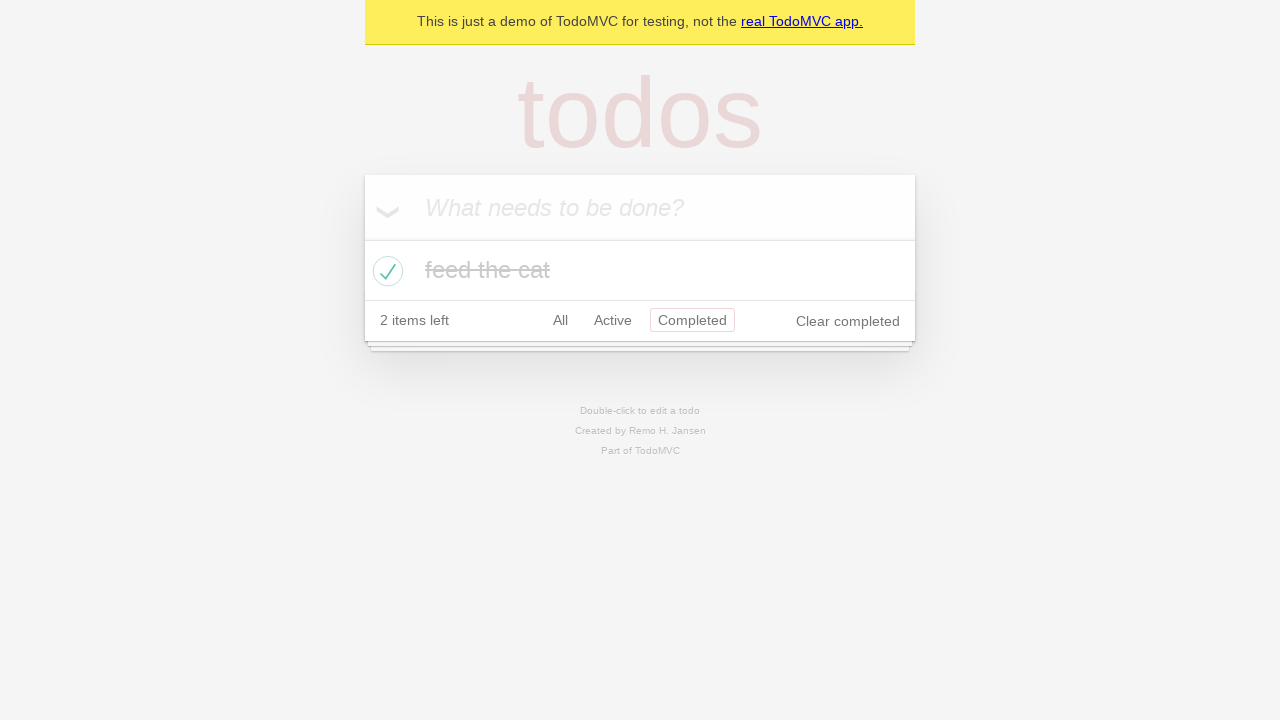

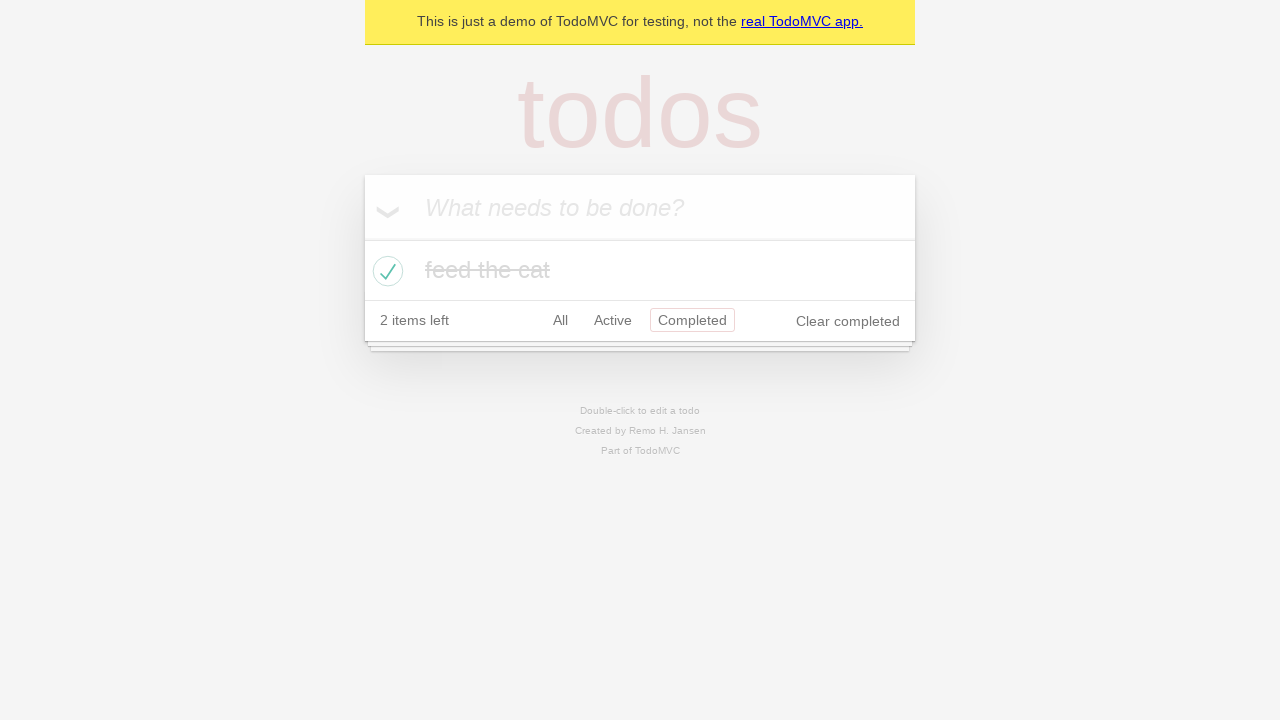